Navigates to the North Karelia Rescue Service press releases page and verifies that release links are present, then clicks on a release to view its details.

Starting URL: https://otiedote.fi/pohjois-karjalan-pelastuslaitos

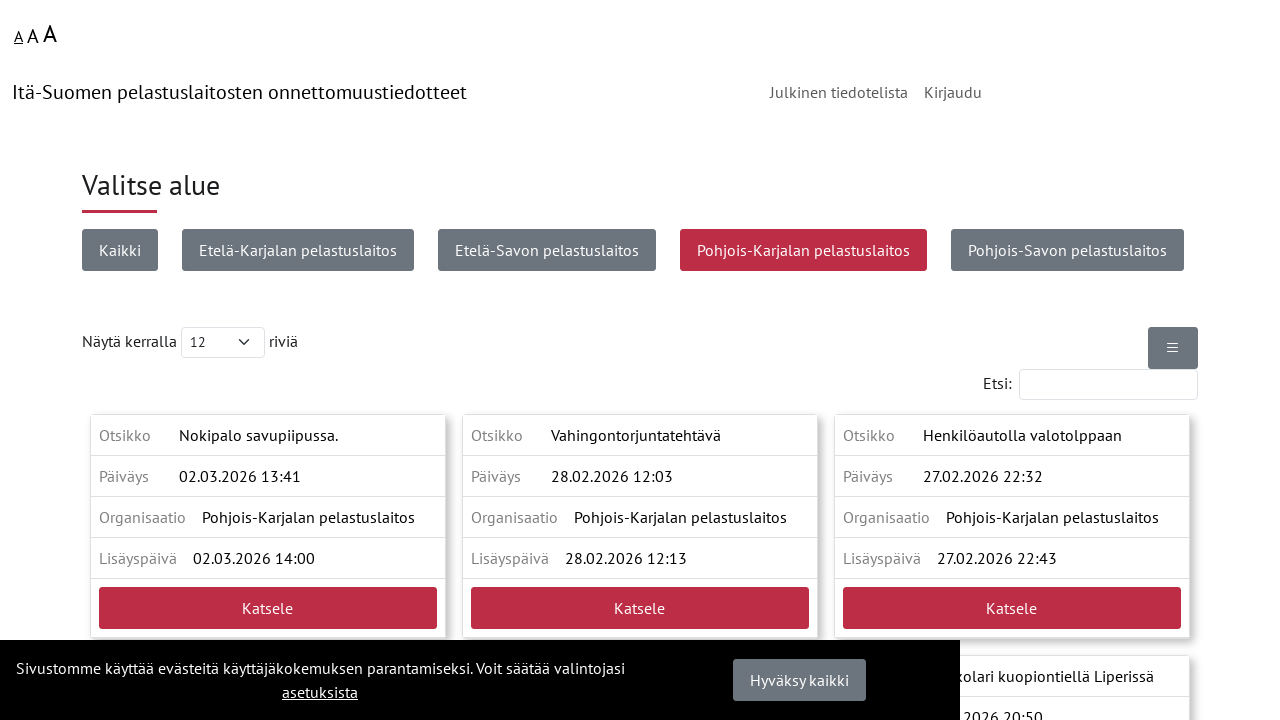

Press release links loaded in table
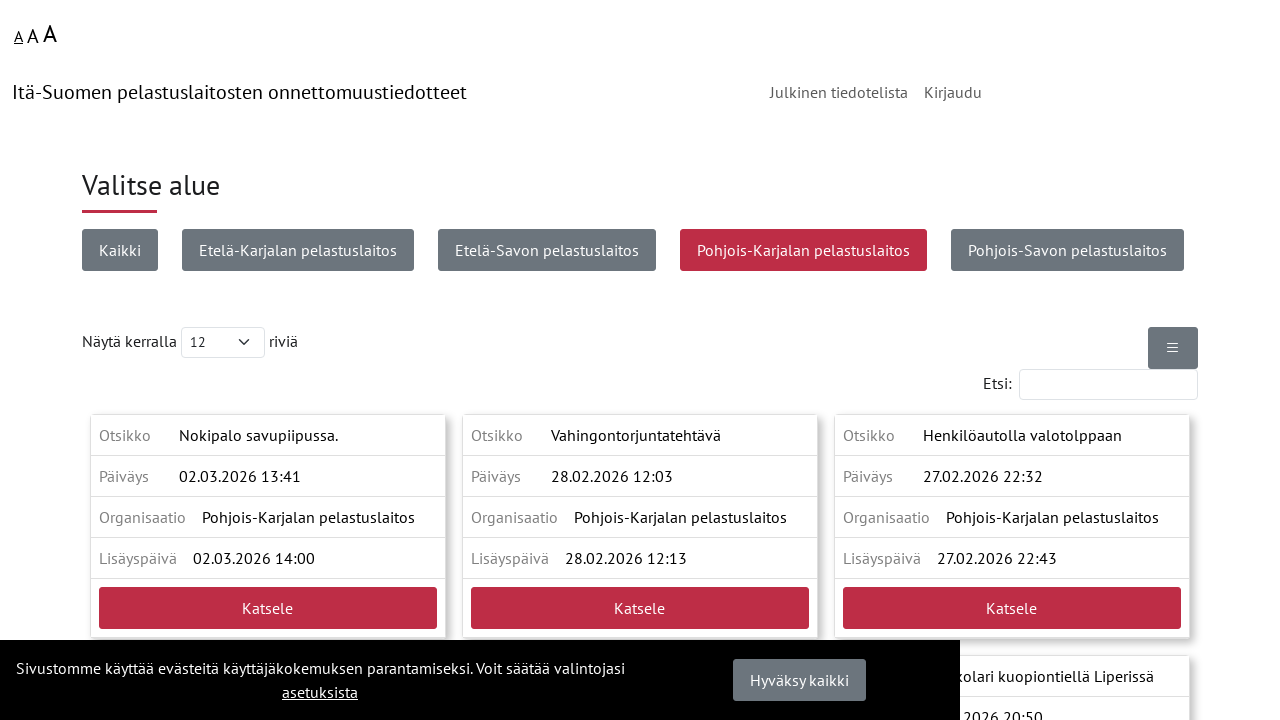

Clicked first press release link at (268, 608) on tbody tr td a[href*='/release_view/'] >> nth=0
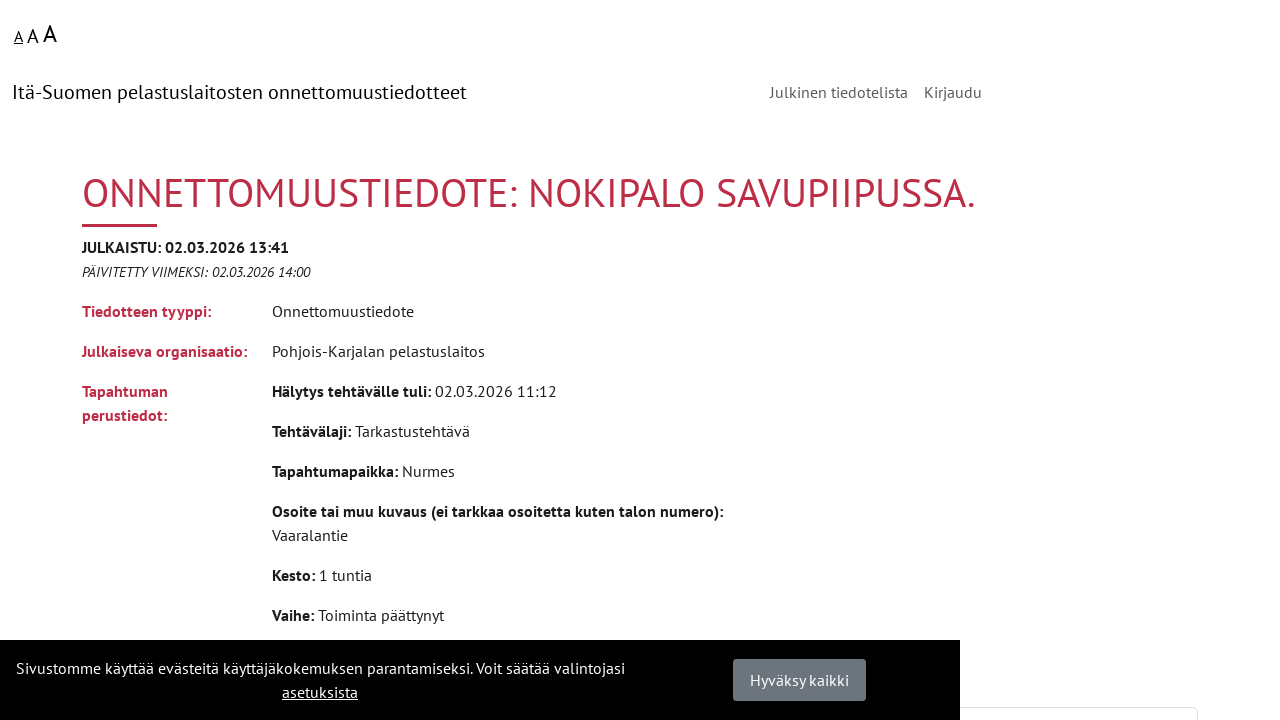

Release detail page loaded with title
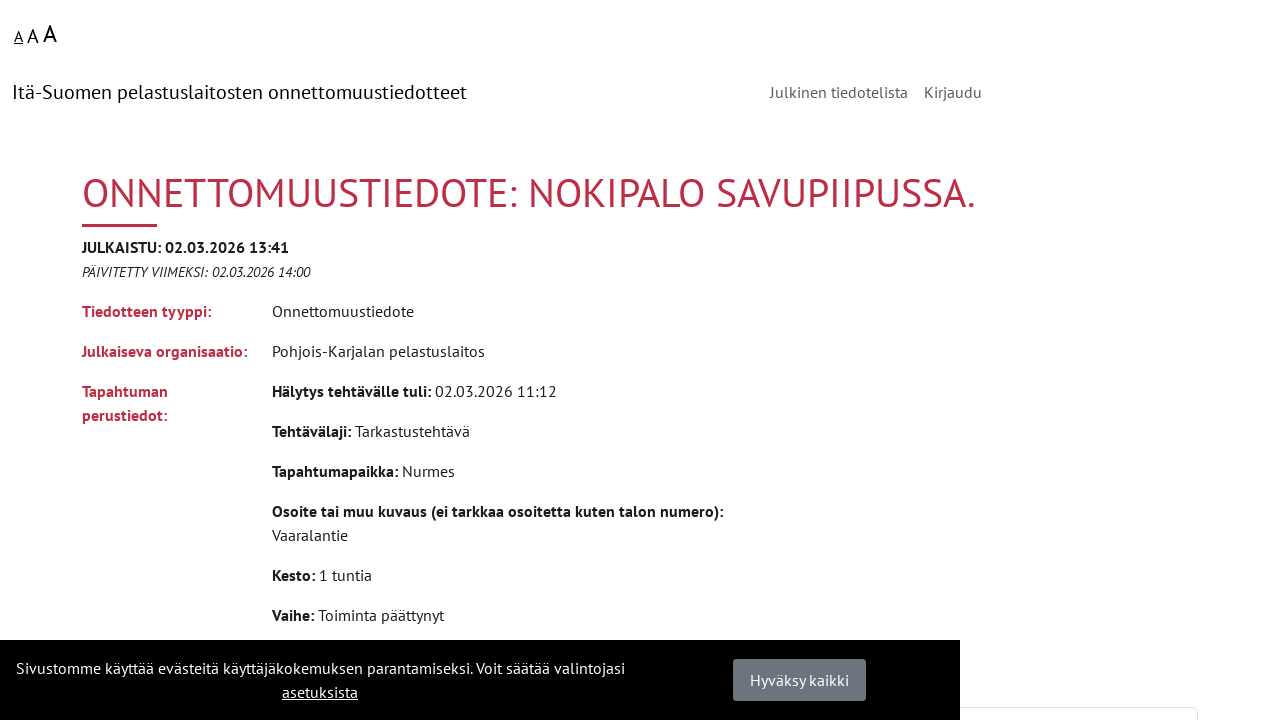

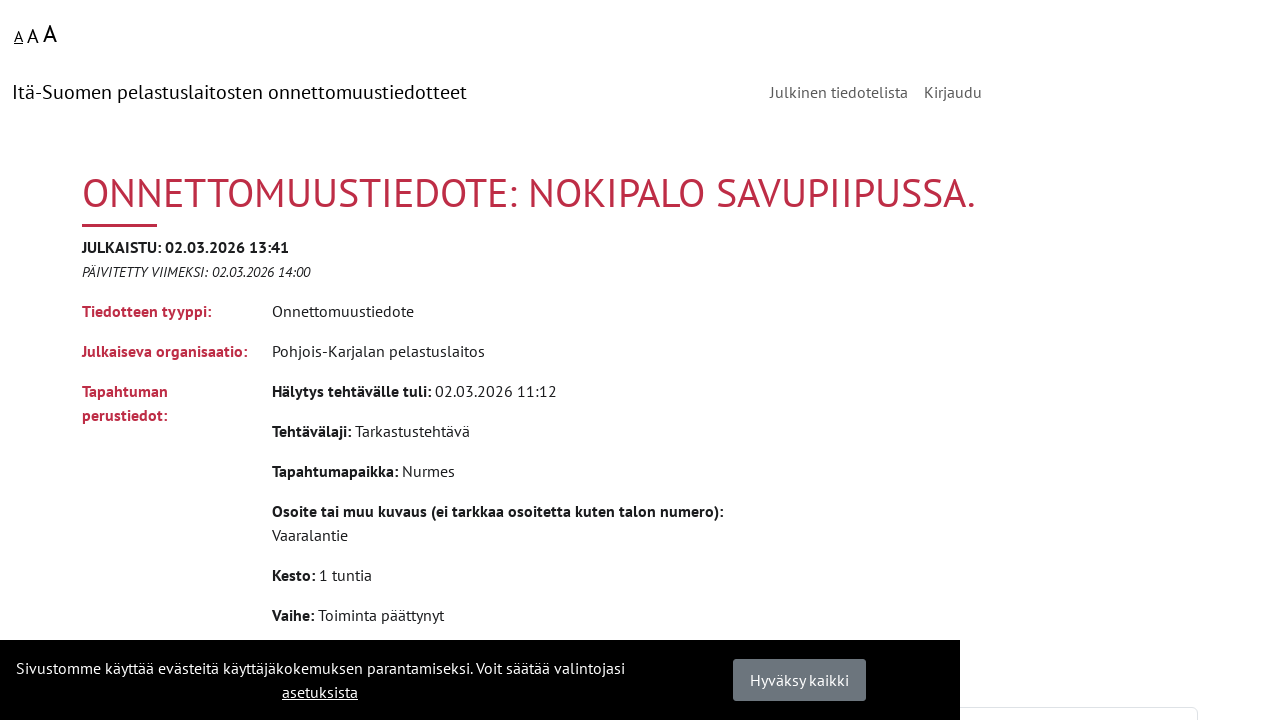